Navigates to the LMS website and clicks on the My Account link to verify the page title changes correctly

Starting URL: https://alchemy.hguy.co/lms

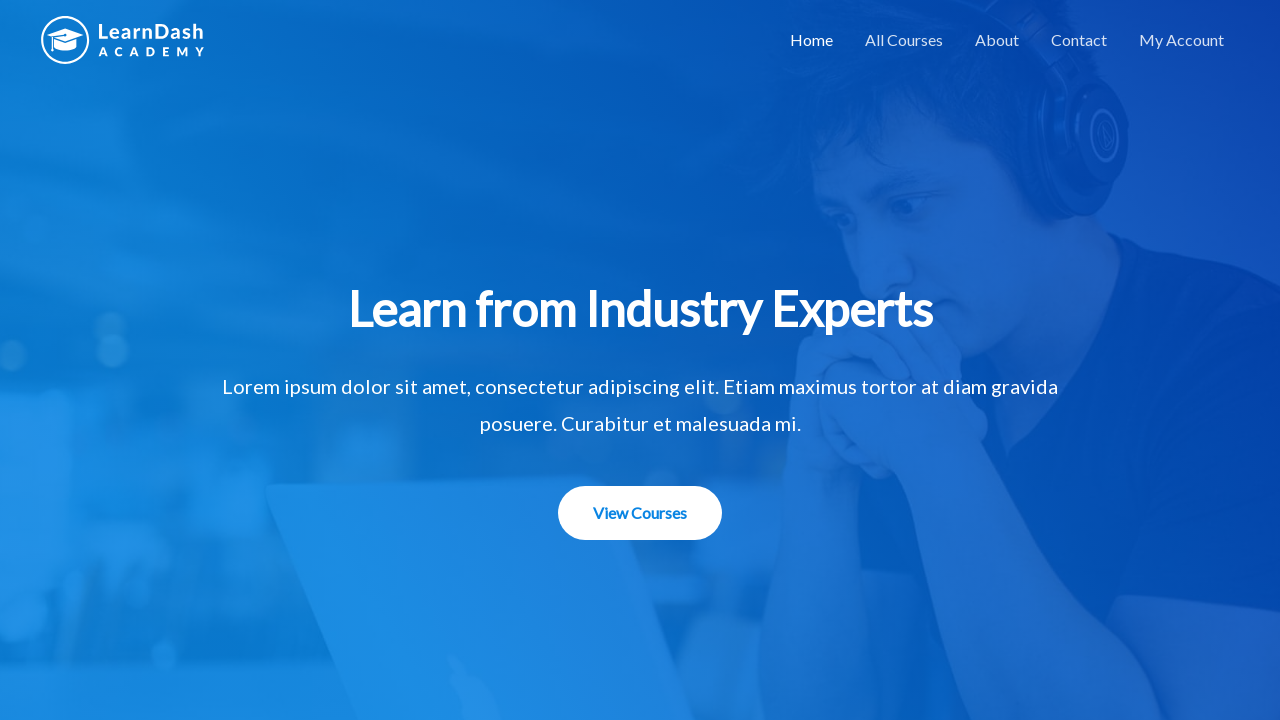

Navigated to LMS website at https://alchemy.hguy.co/lms
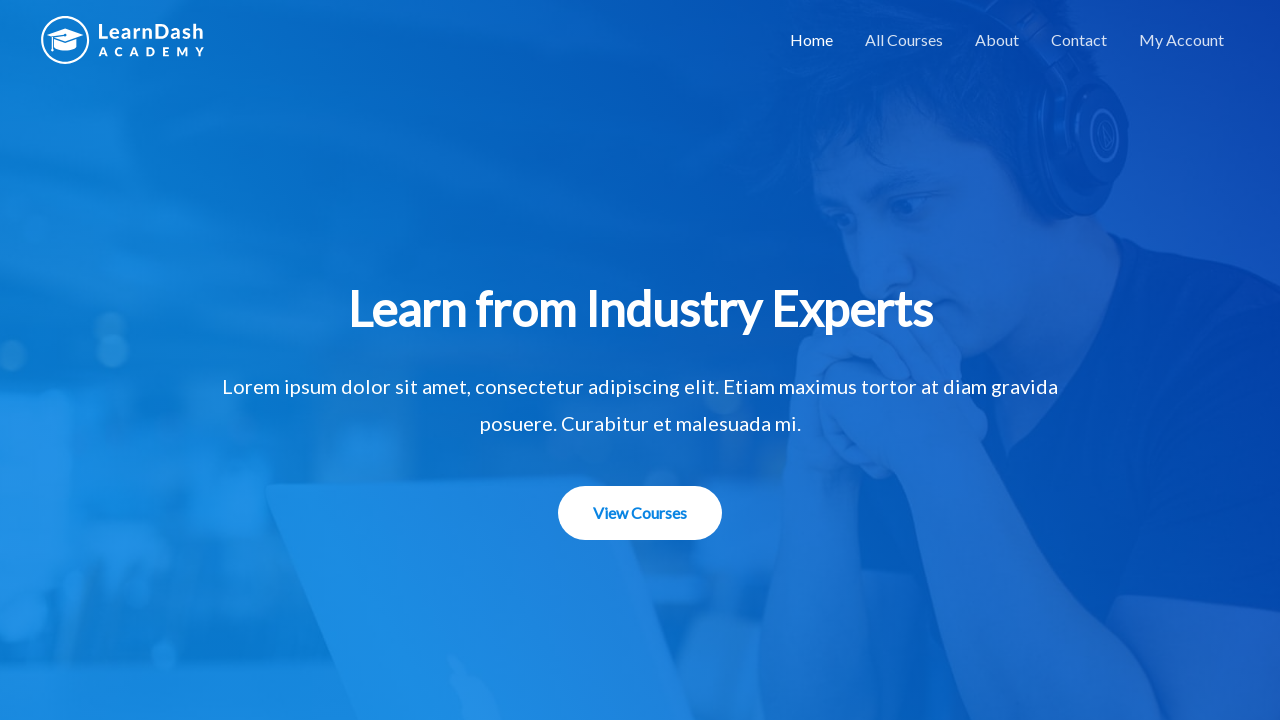

Clicked on My Account link in navigation menu at (1182, 40) on xpath=//div[@class='main-navigation']/ul//li[@id='menu-item-1507']/a
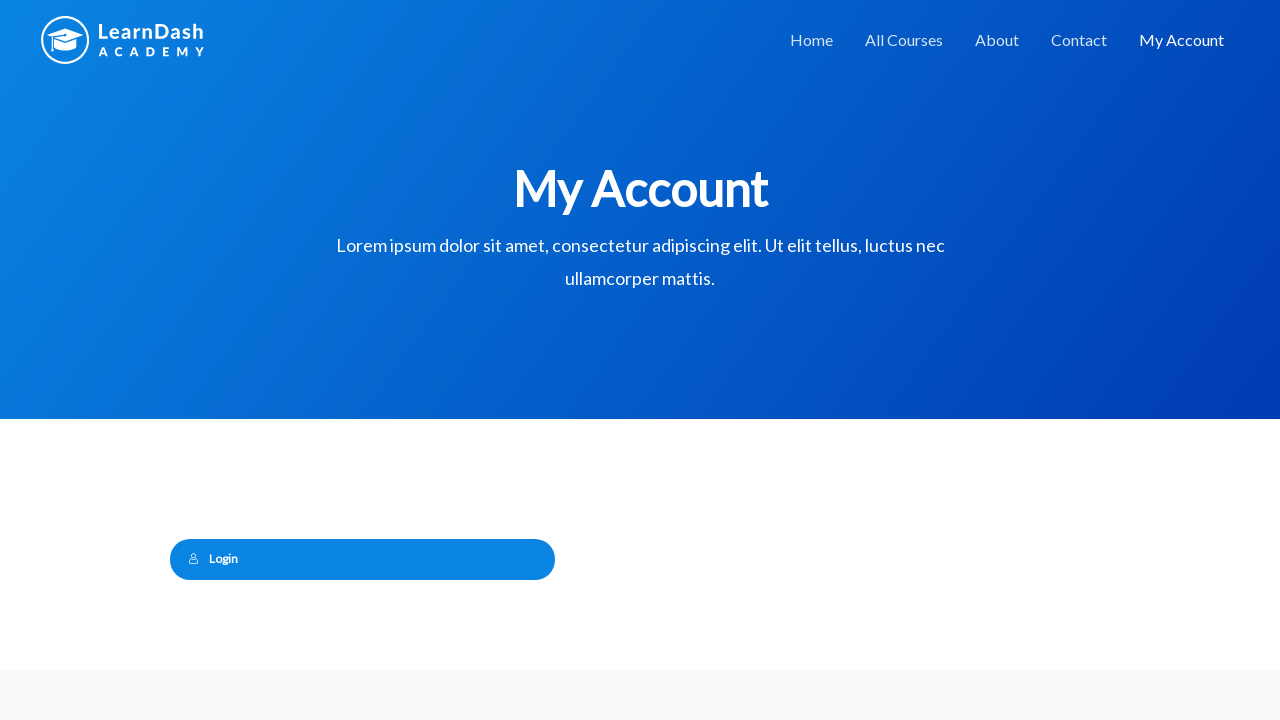

Page loaded and network idle state reached
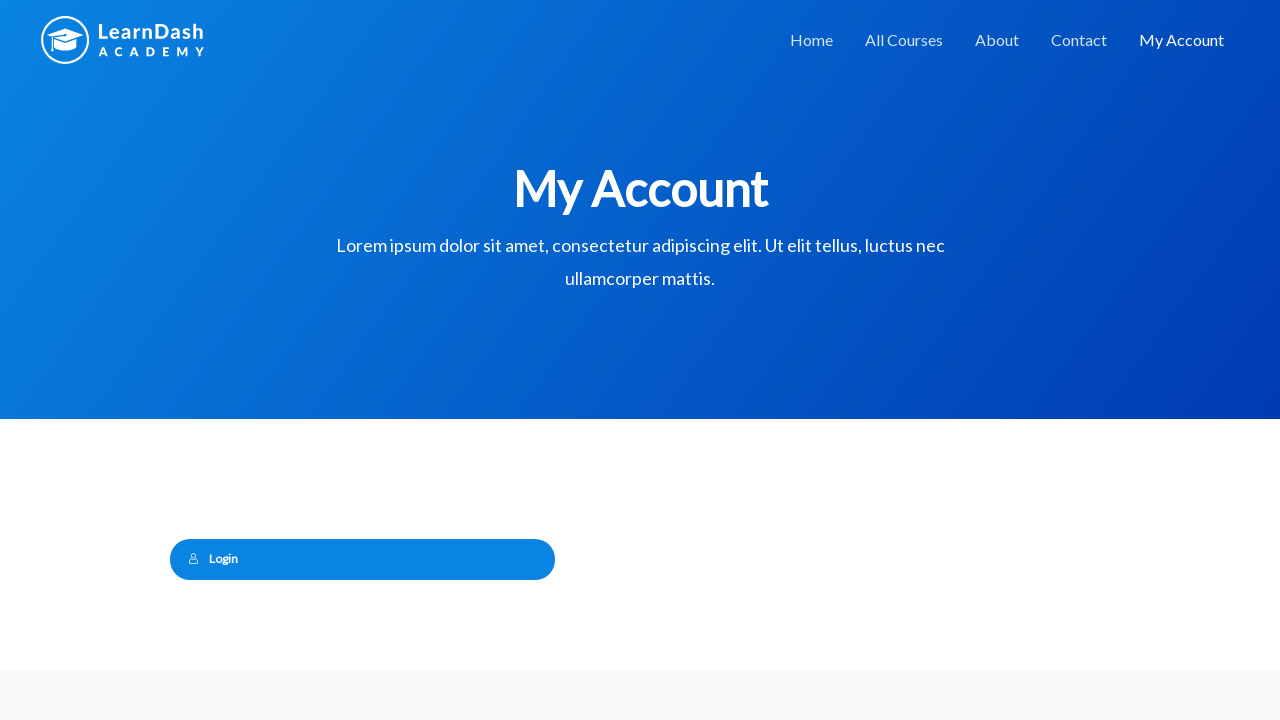

Verified page title is 'My Account – Alchemy LMS'
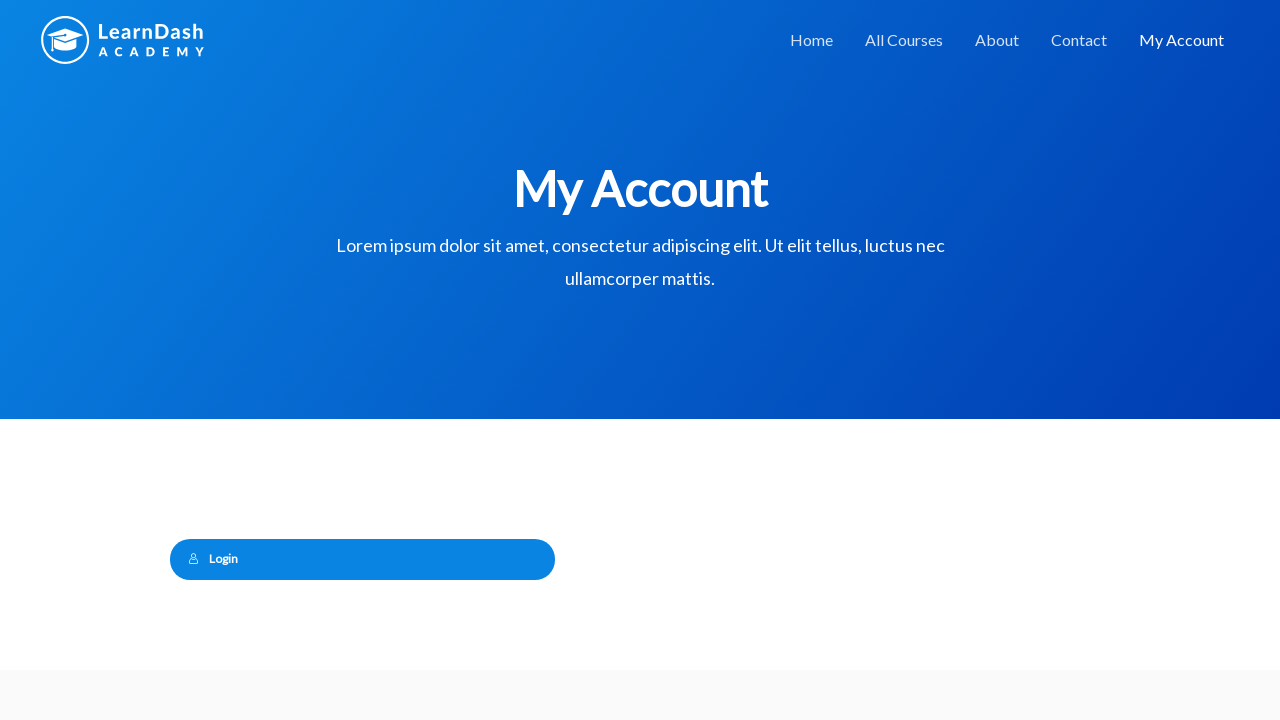

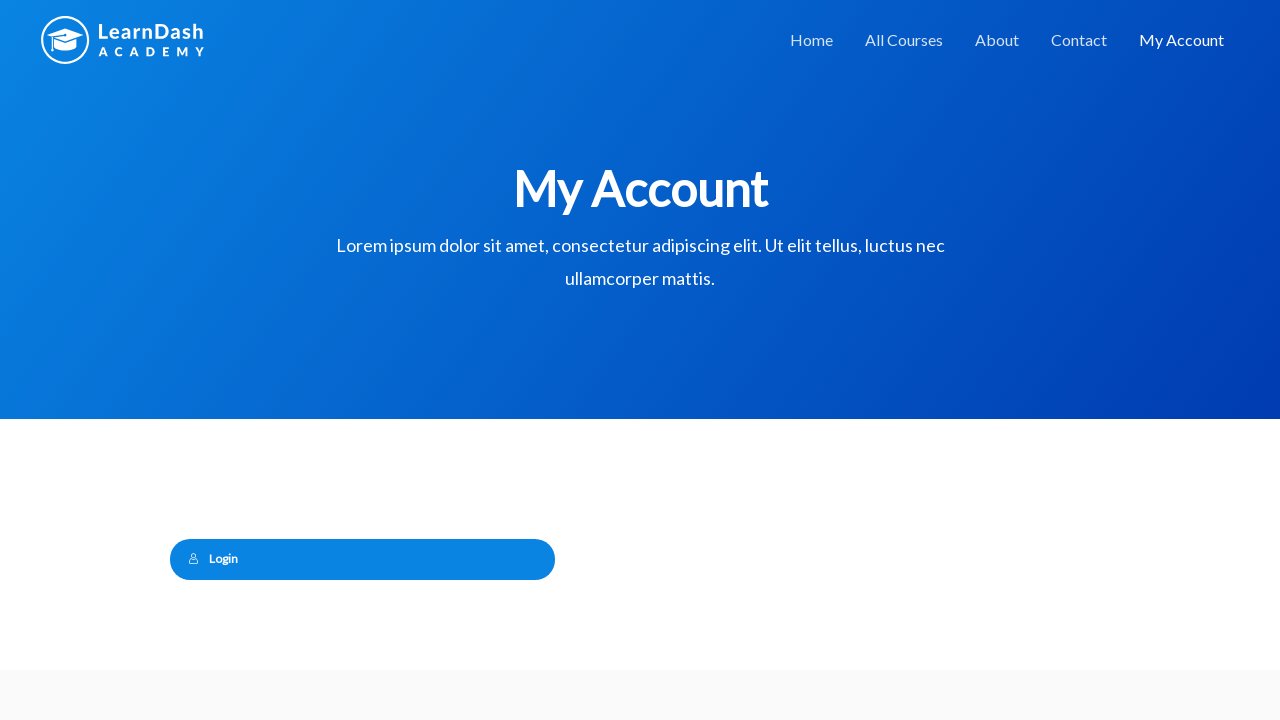